Navigates to Rahul Shetty Academy website and verifies the page loads by checking the title and URL are accessible

Starting URL: https://rahulshettyacademy.com

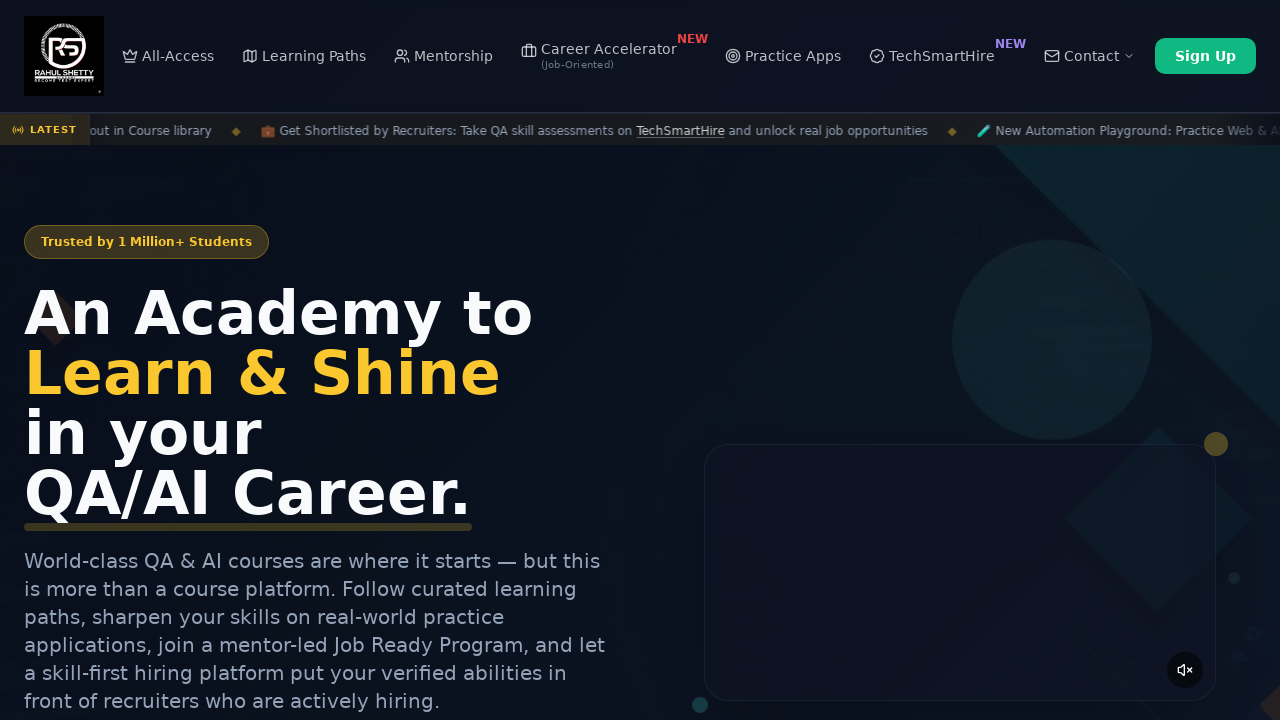

Waited for page to load (domcontentloaded state)
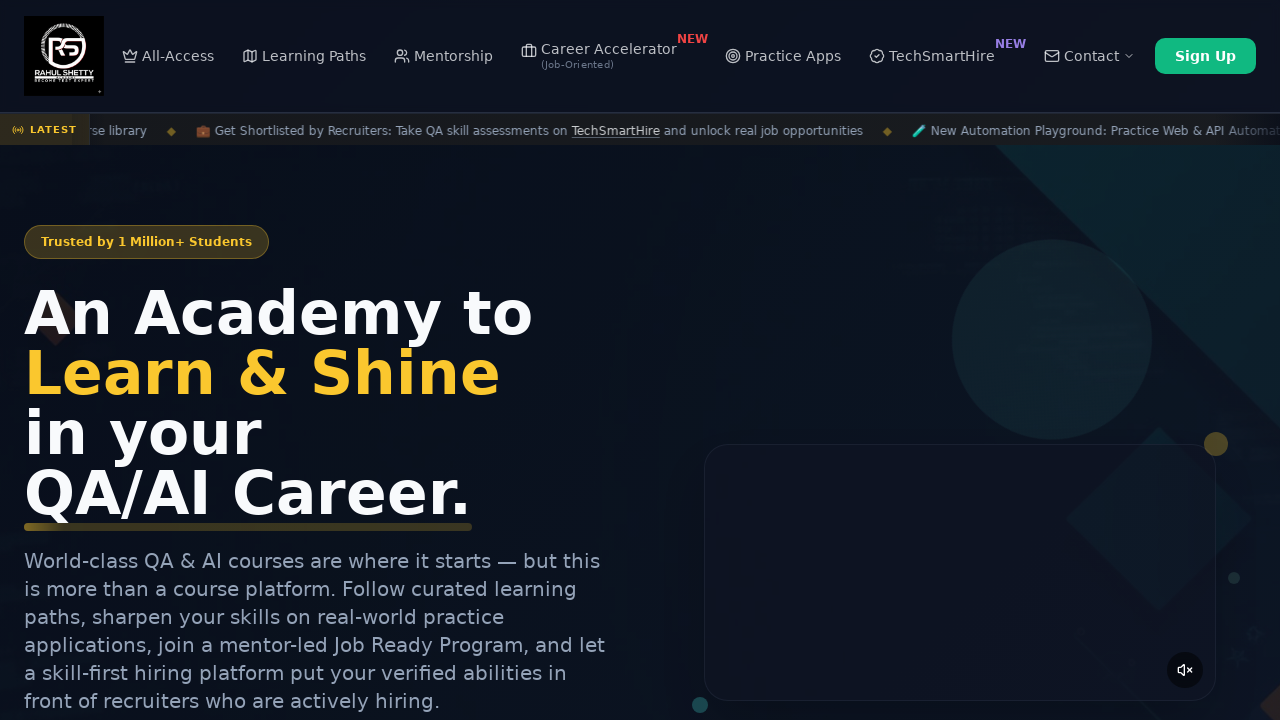

Retrieved page title
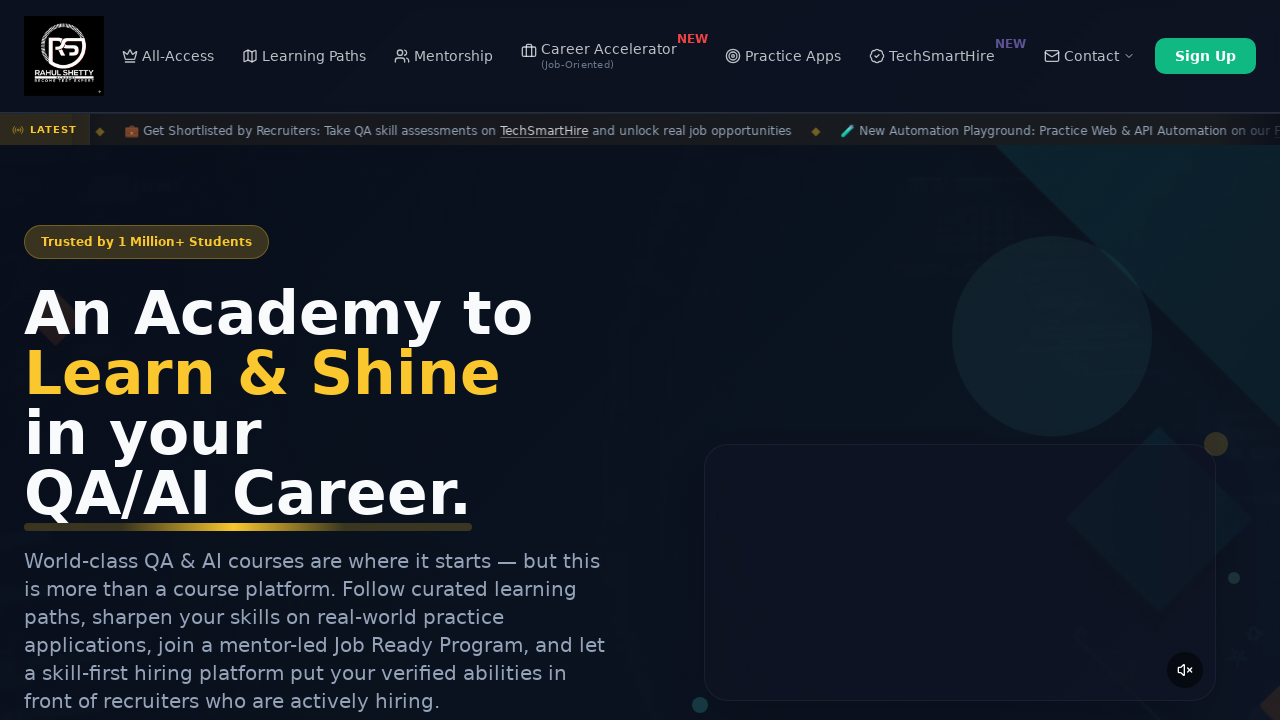

Verified page title is not empty
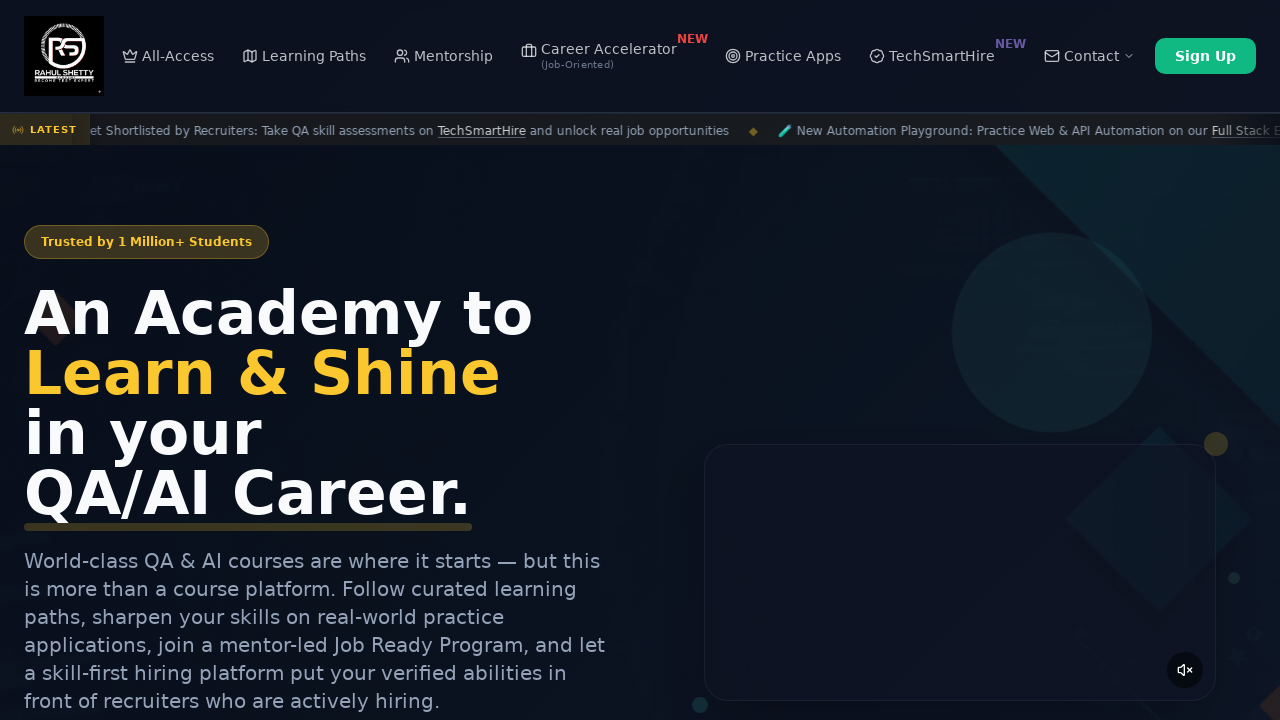

Retrieved current page URL
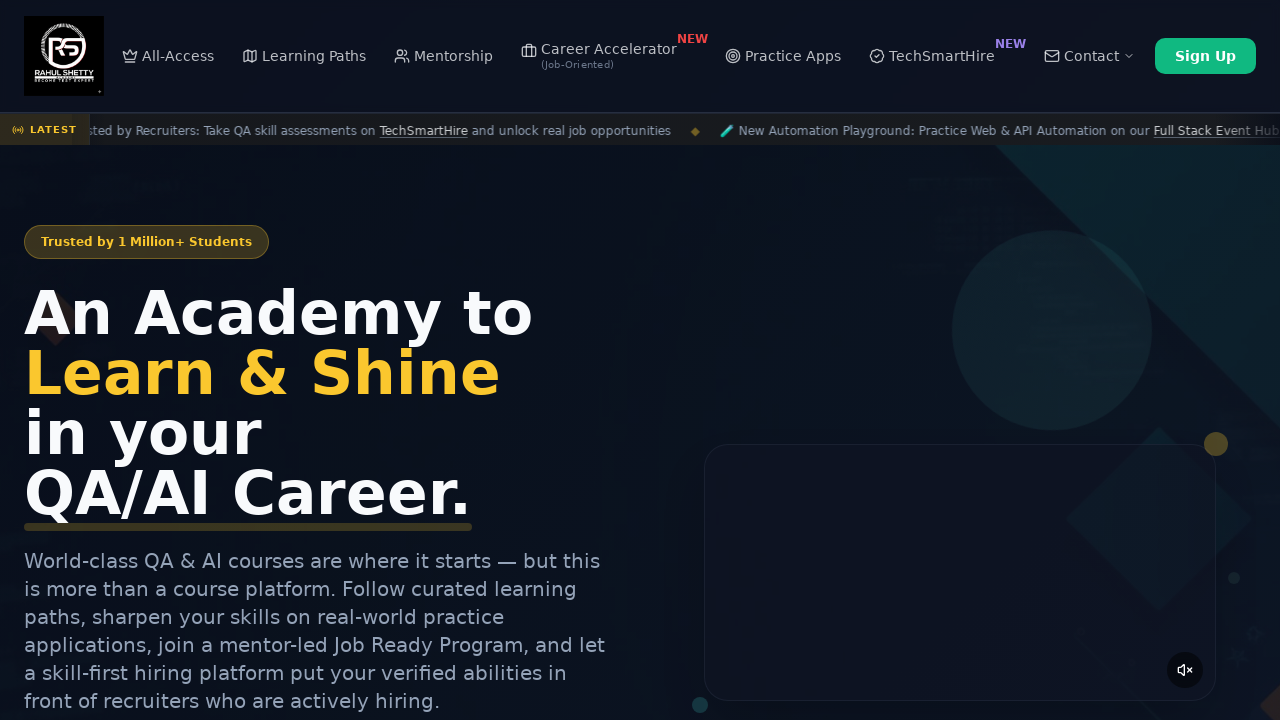

Verified URL contains 'rahulshettyacademy.com'
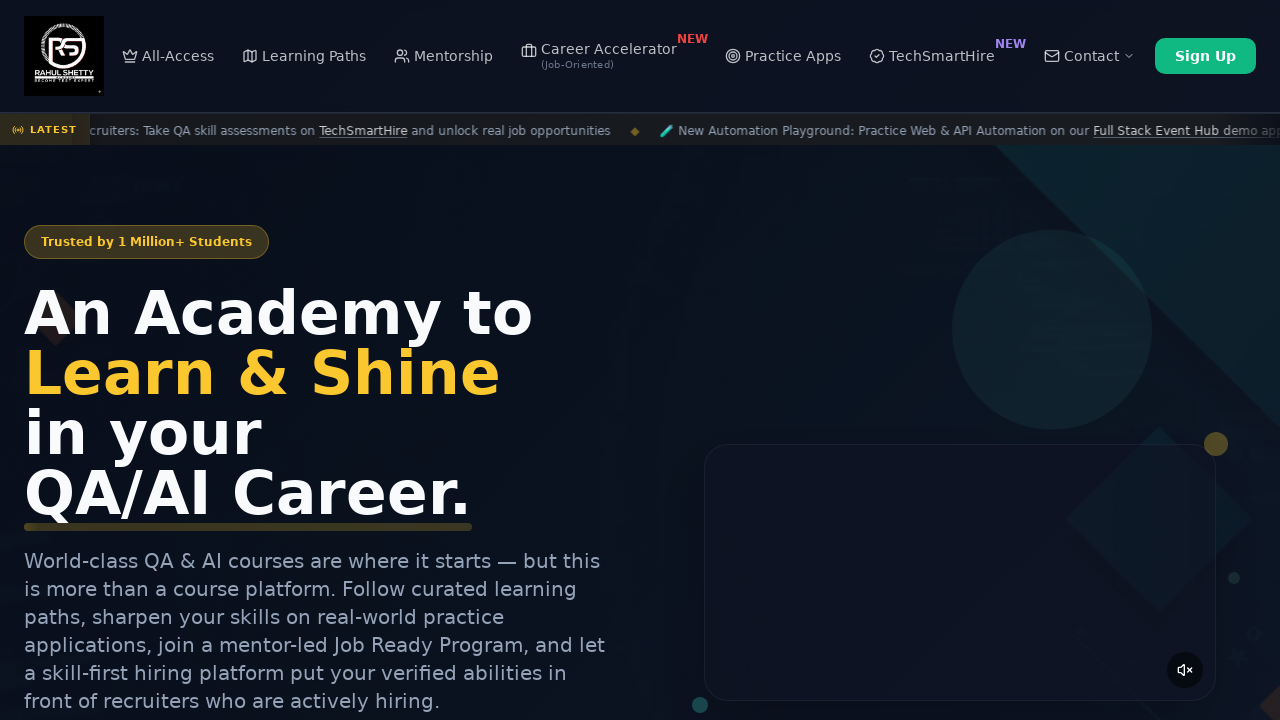

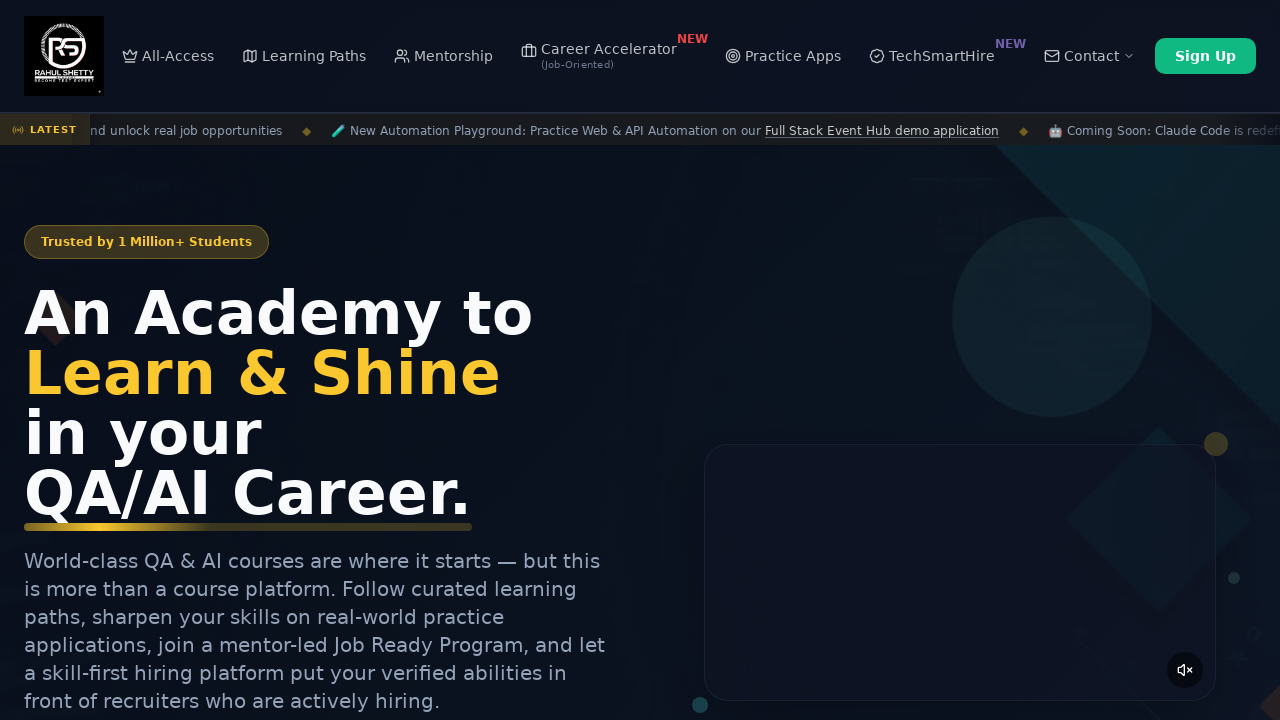